Tests various alert dialogs including basic alerts, timed alerts, confirmation dialogs, and prompt dialogs

Starting URL: https://demoqa.com/alerts

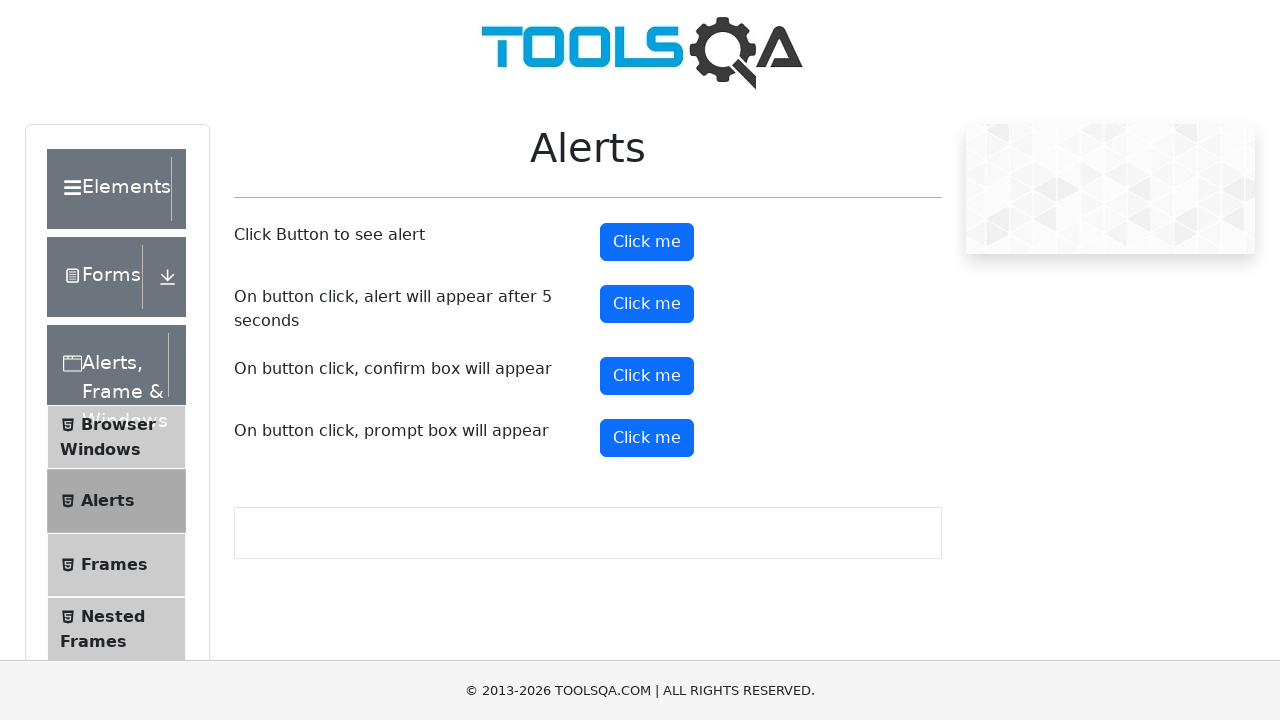

Clicked alert button to trigger basic alert at (647, 242) on #alertButton
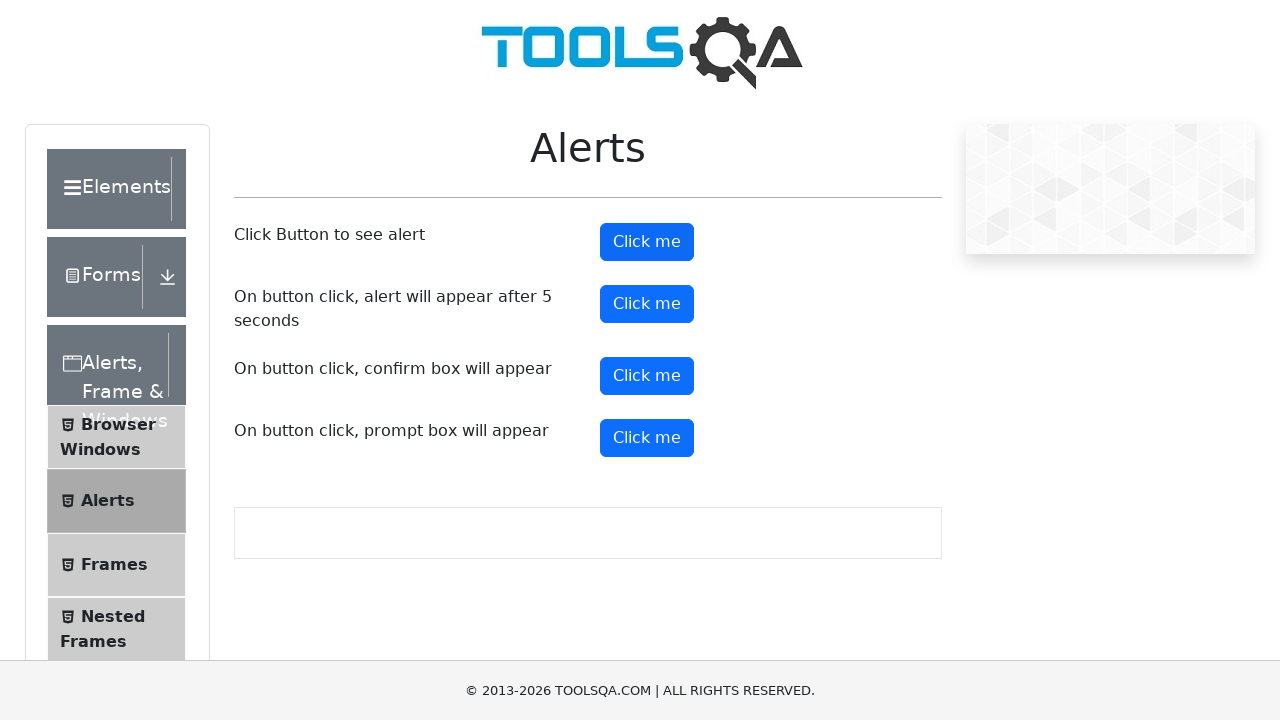

Set up dialog handler to accept basic alert
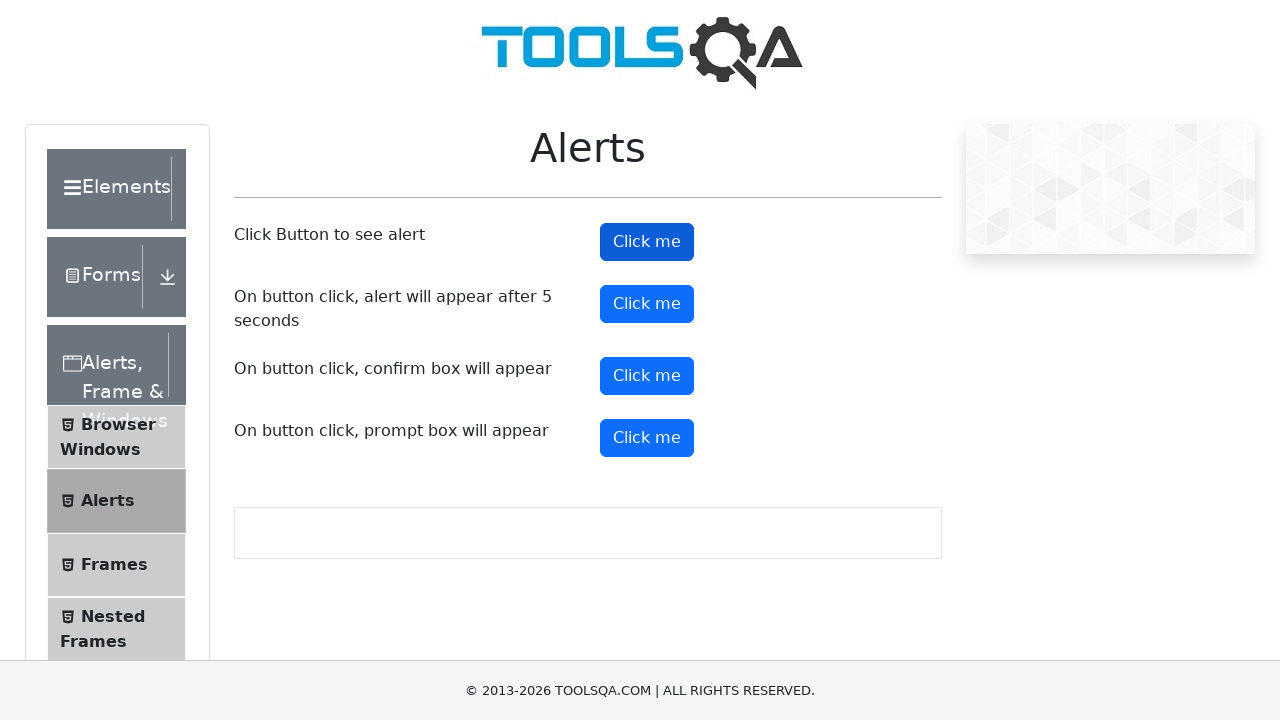

Clicked timer alert button to trigger delayed alert at (647, 304) on #timerAlertButton
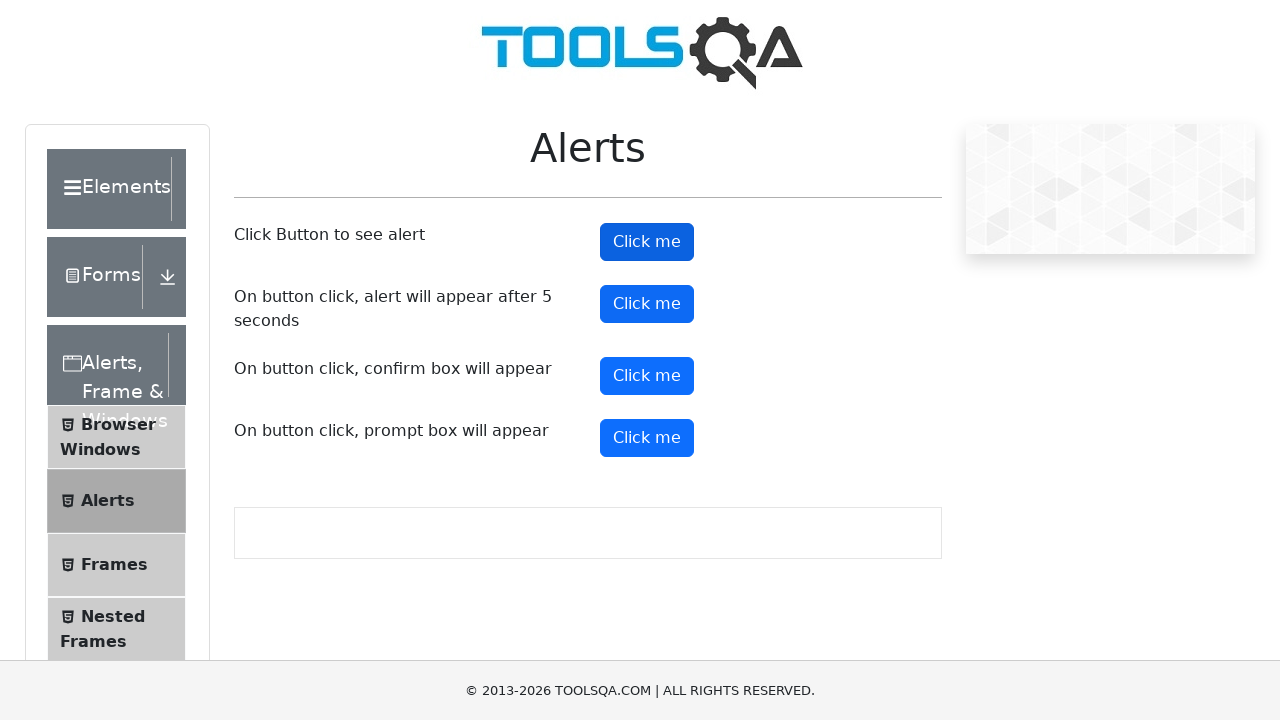

Waited 5 seconds for delayed alert to appear
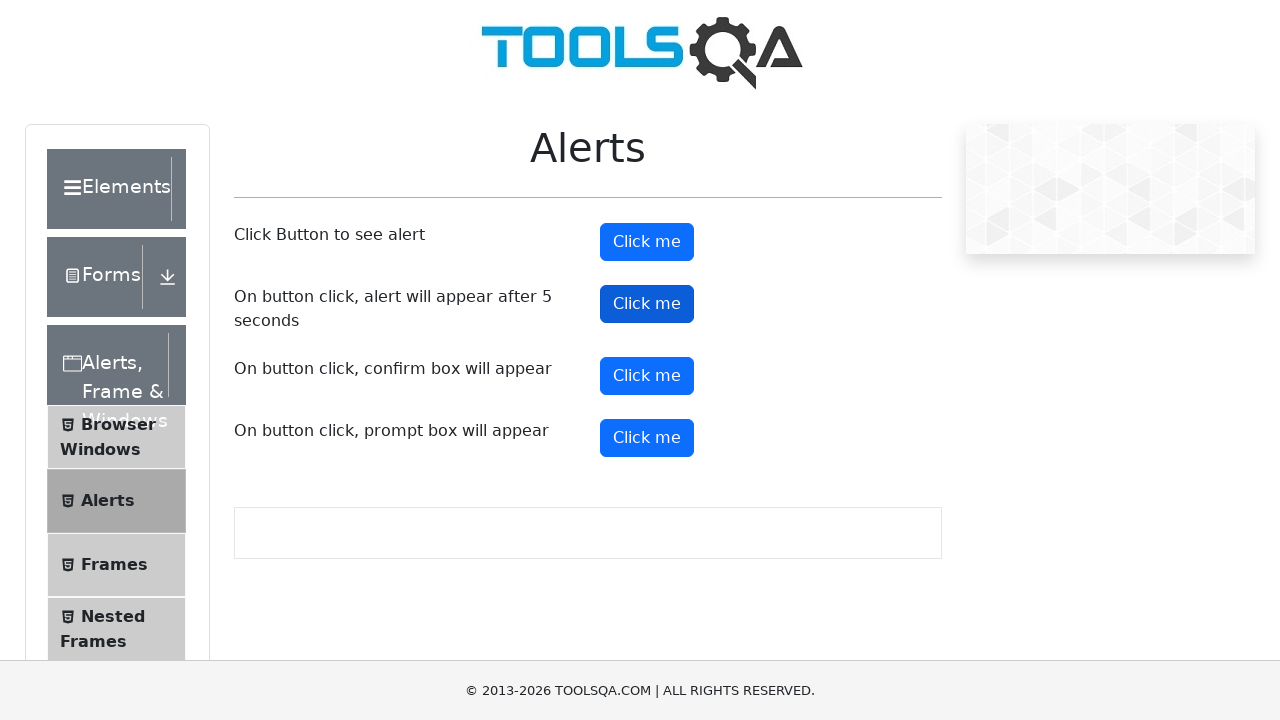

Set up dialog handler to accept timed alert
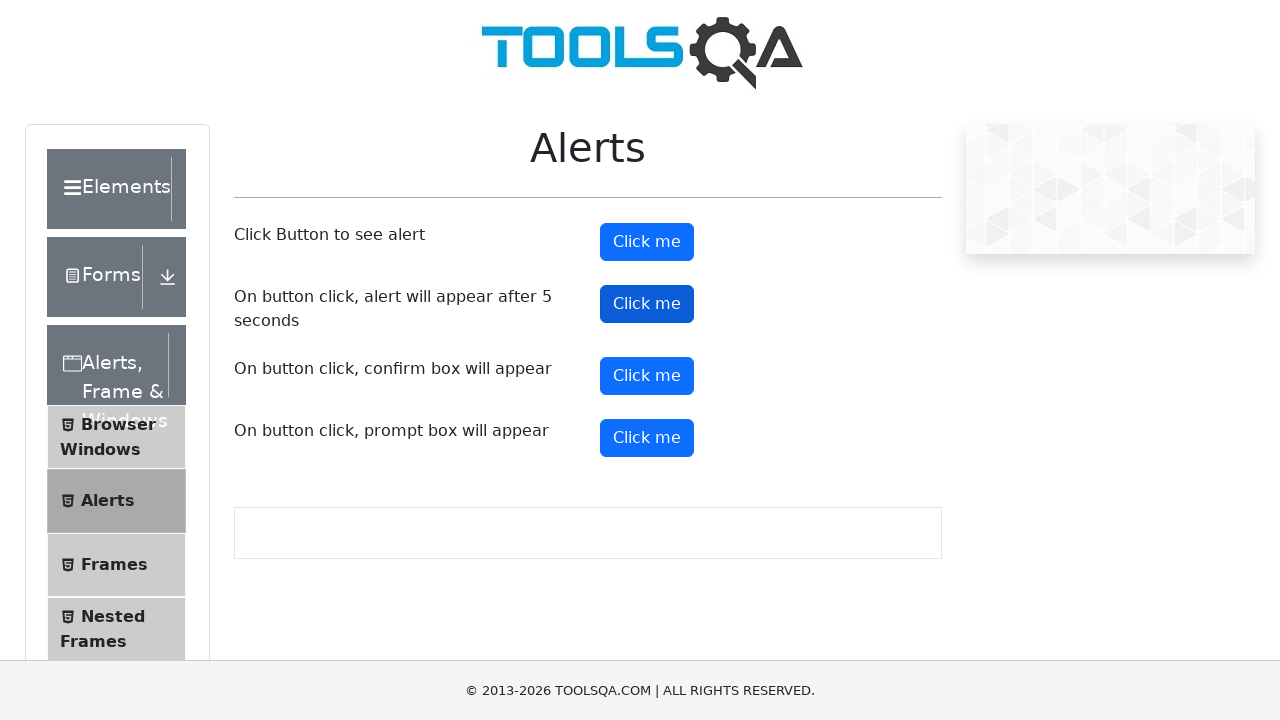

Clicked confirm button to trigger confirmation dialog at (647, 376) on #confirmButton
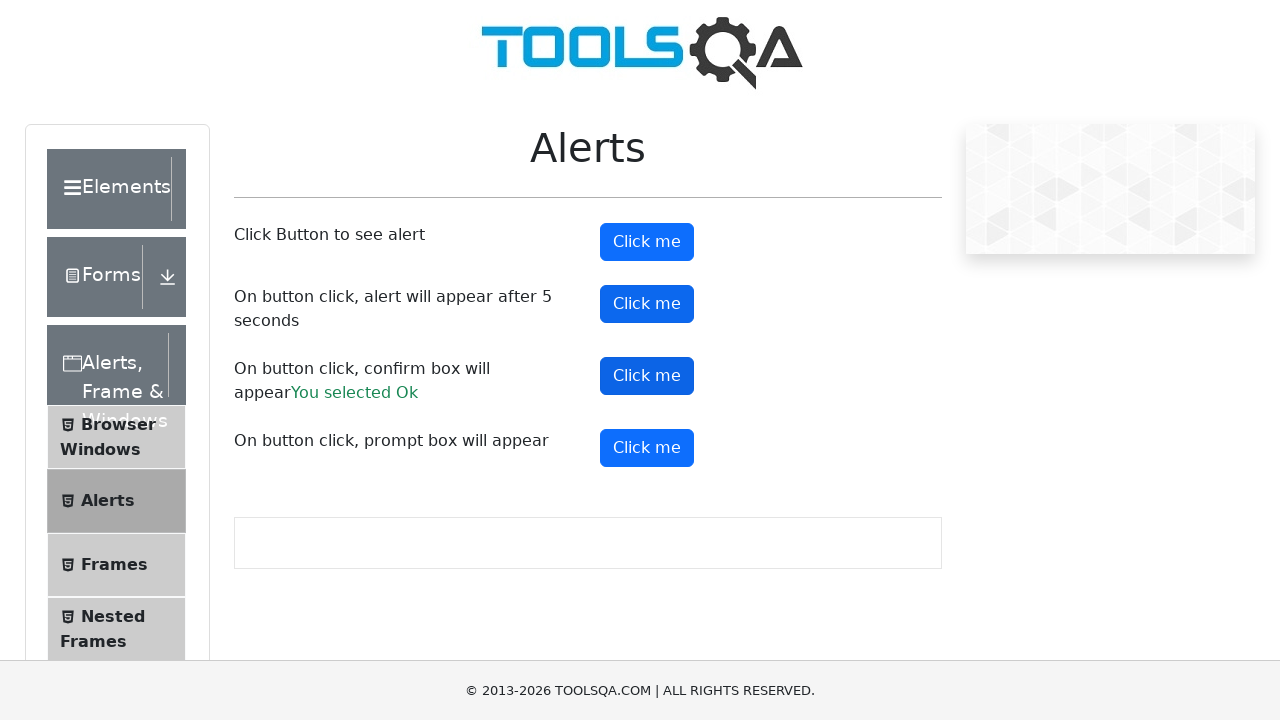

Set up dialog handler to dismiss confirmation dialog
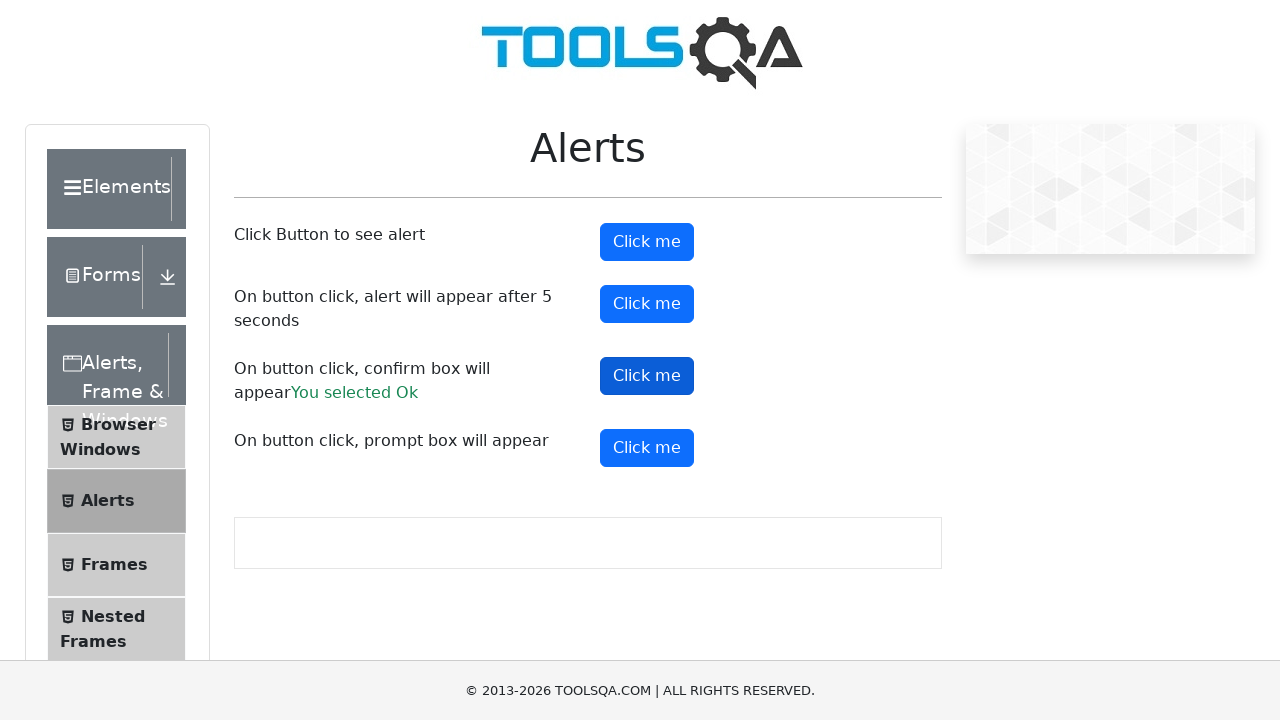

Clicked prompt button to trigger prompt dialog at (647, 448) on #promtButton
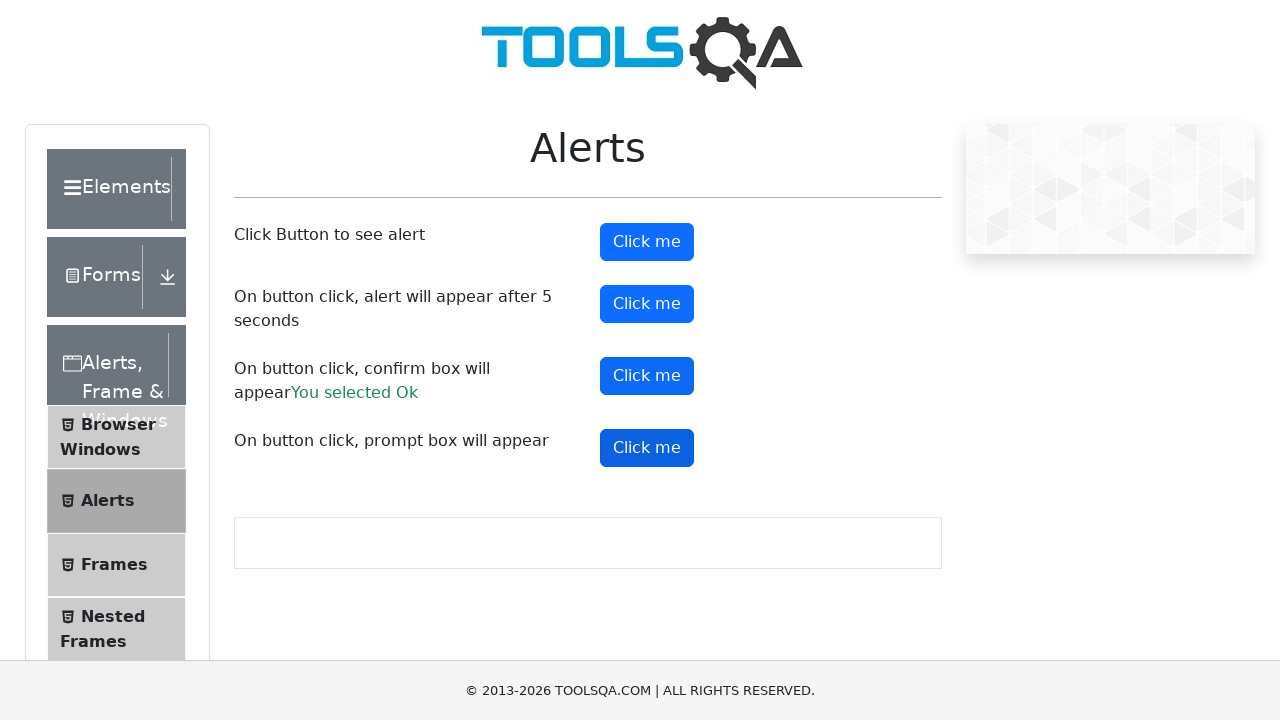

Set up dialog handler to accept prompt with text 'pooji'
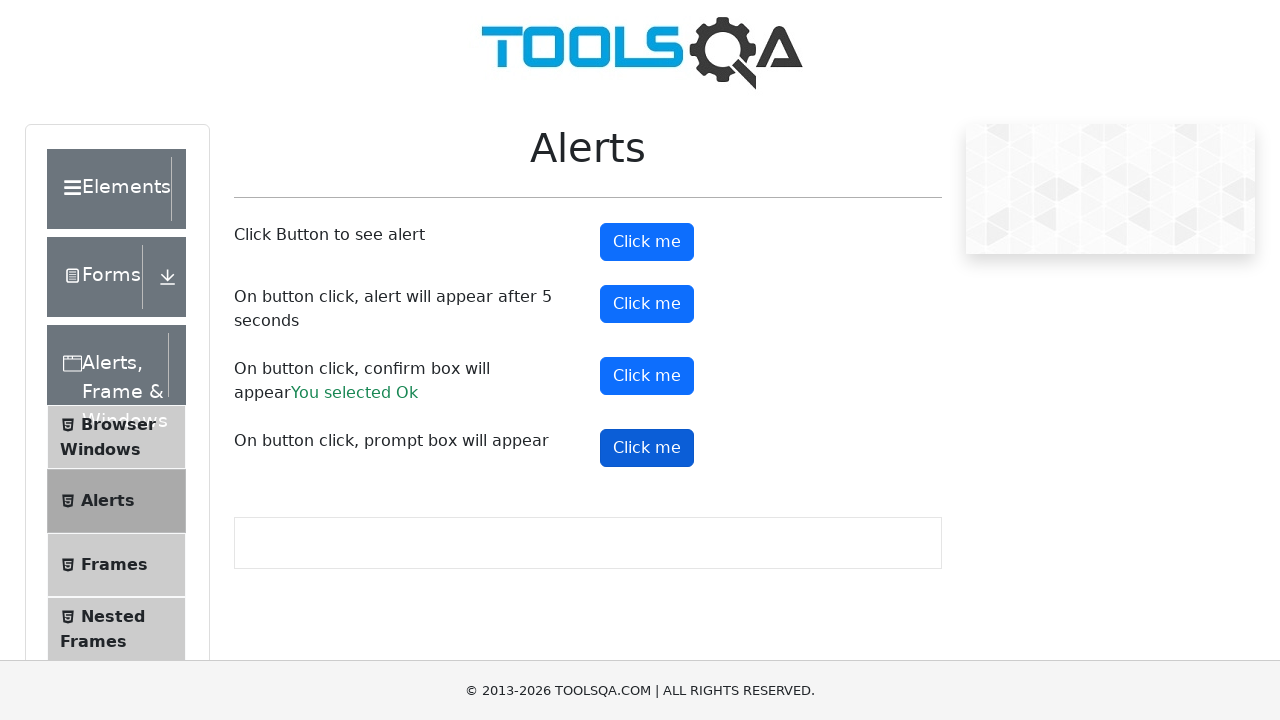

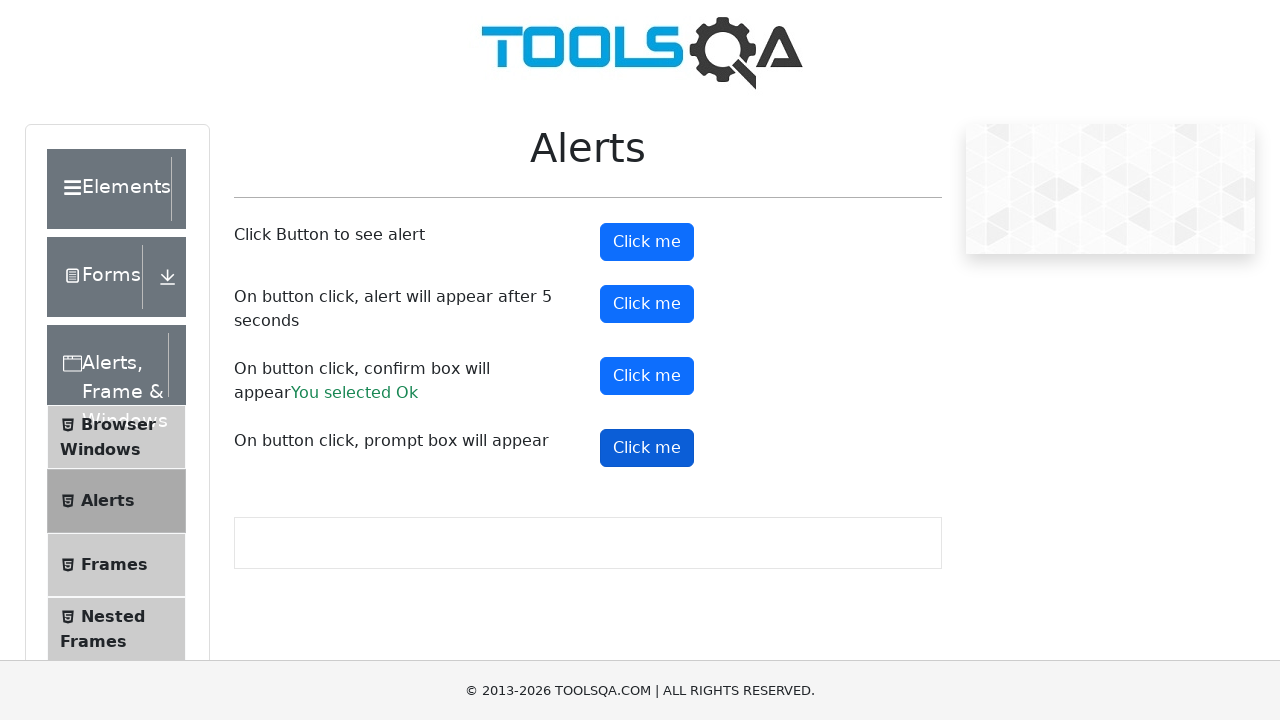